Tests different click actions including single click, double click, and right click on form elements

Starting URL: http://sahitest.com/demo/clicks.htm

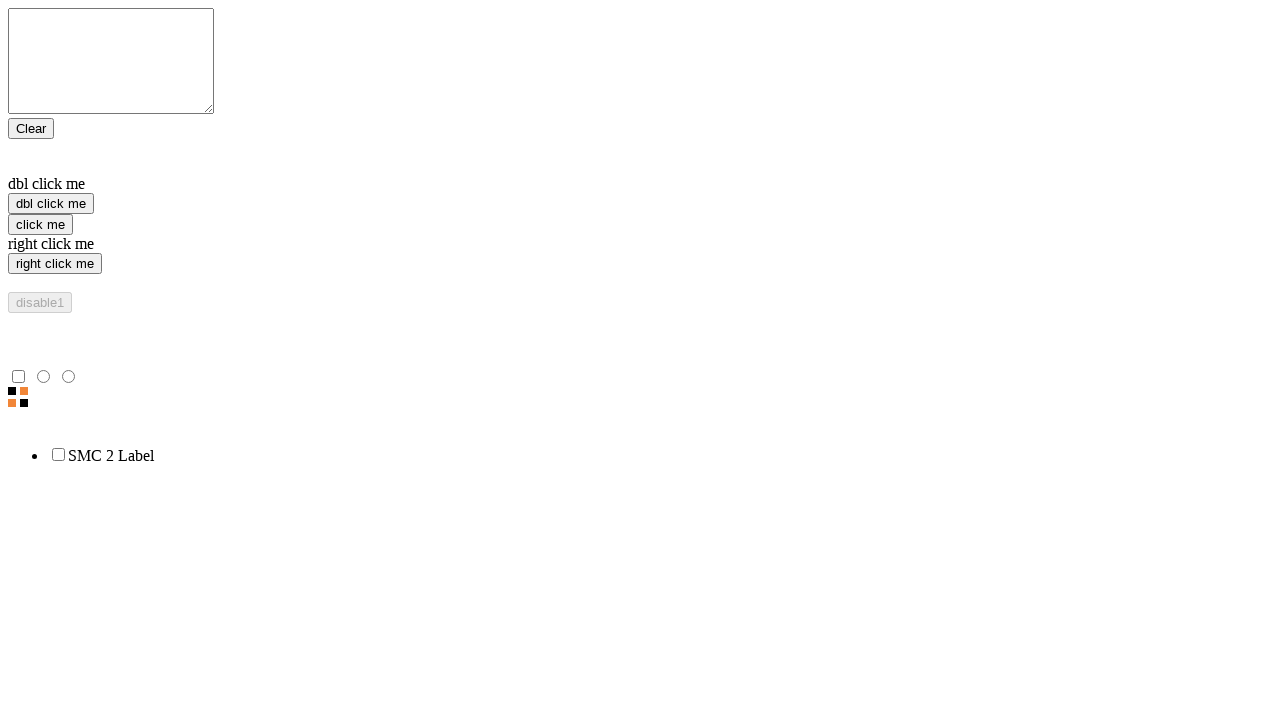

Located single click element
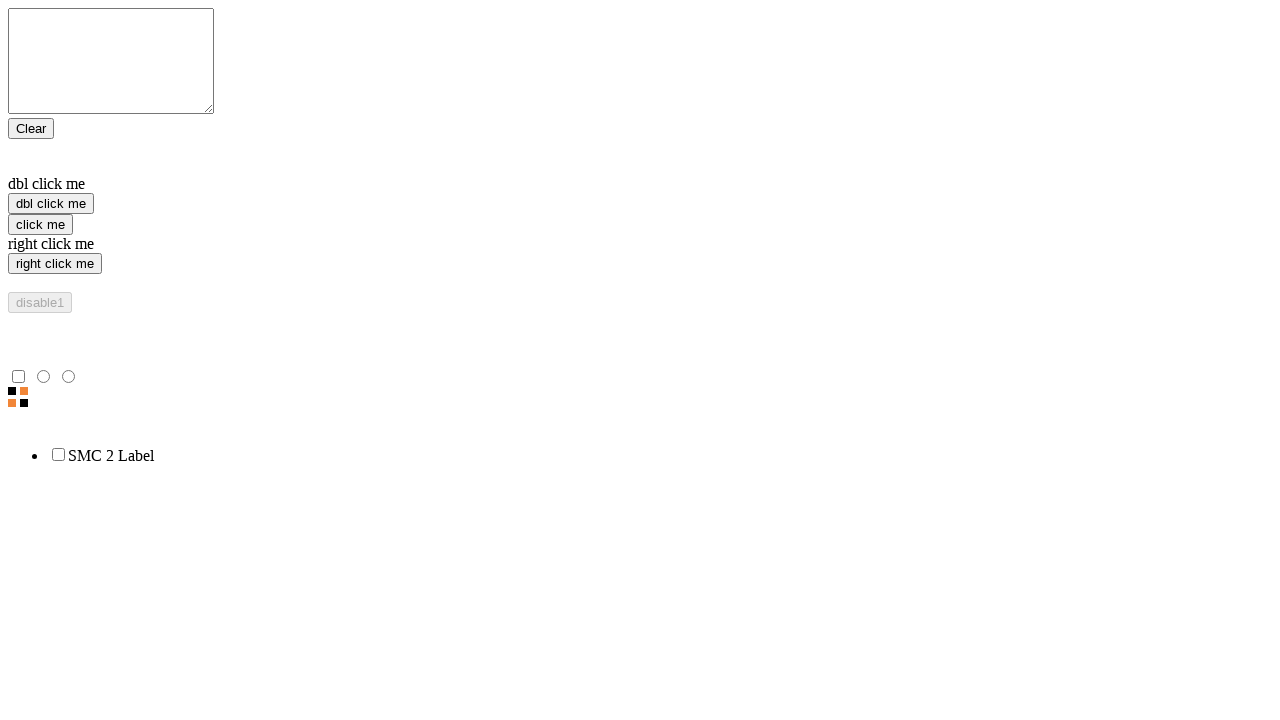

Located double click element
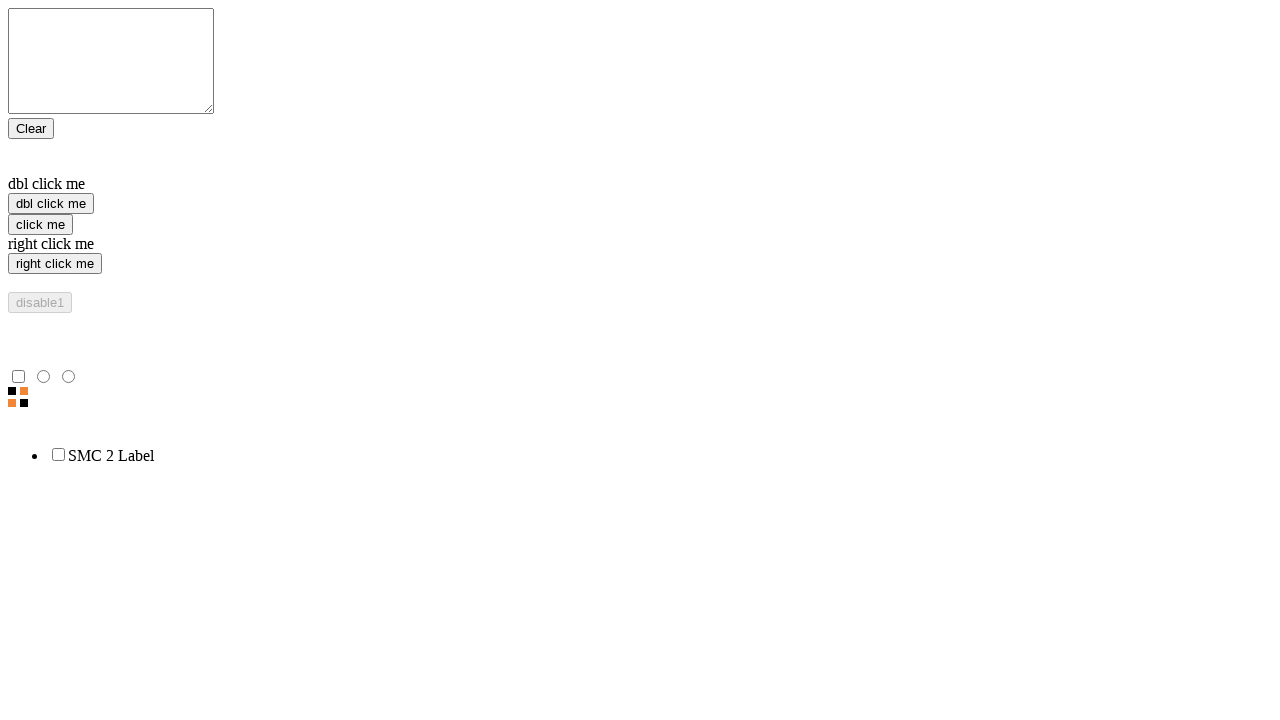

Located right click element
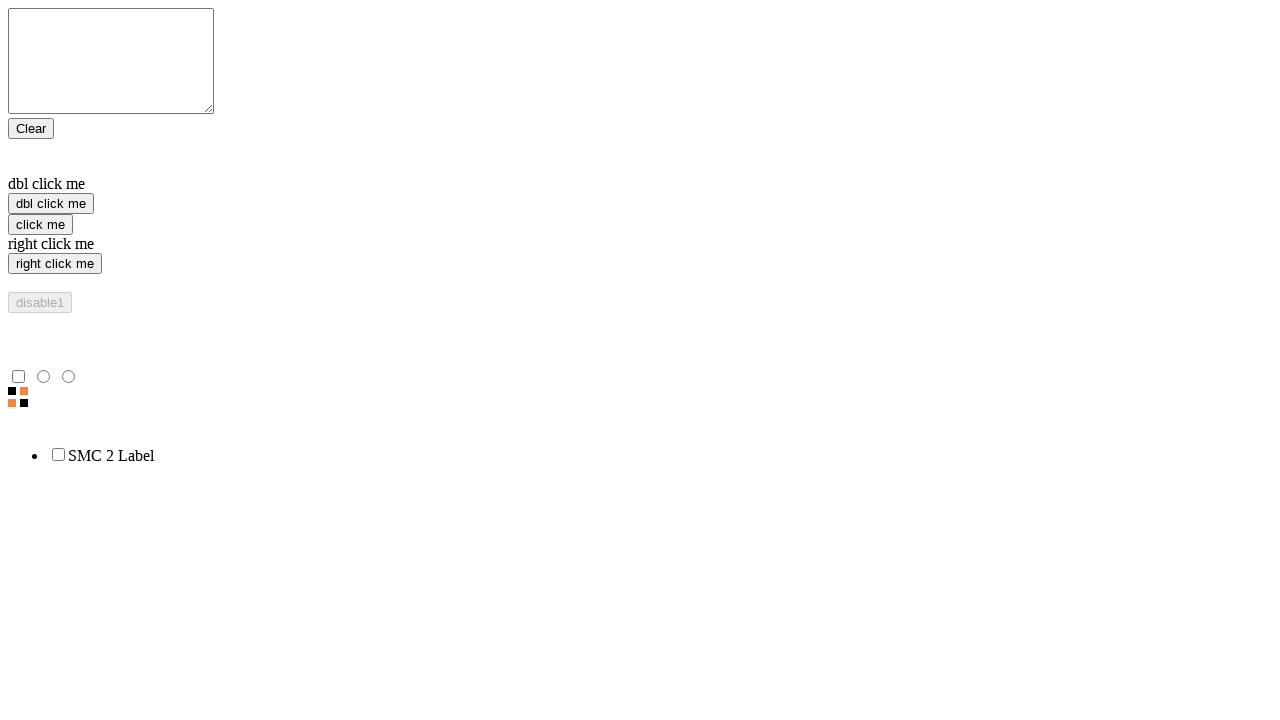

Performed single click on form element at (40, 224) on xpath=/html/body/form/input[3]
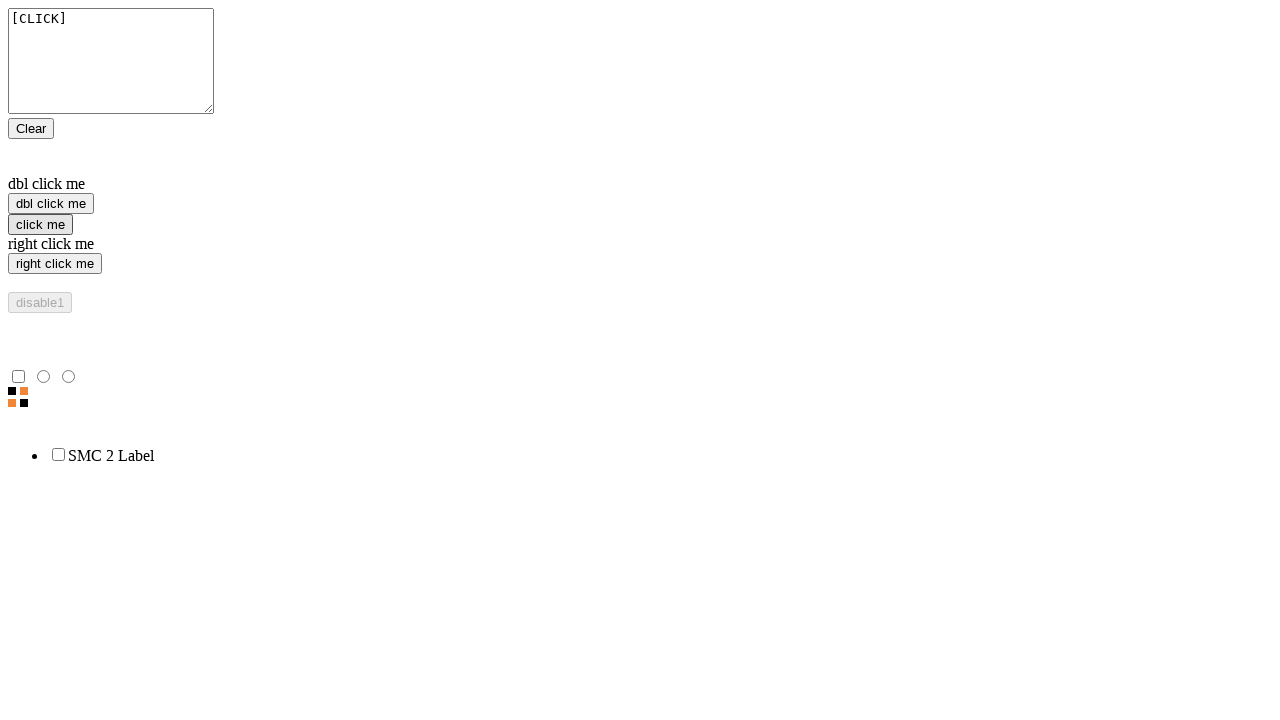

Performed double click on form element at (51, 204) on xpath=/html/body/form/input[2]
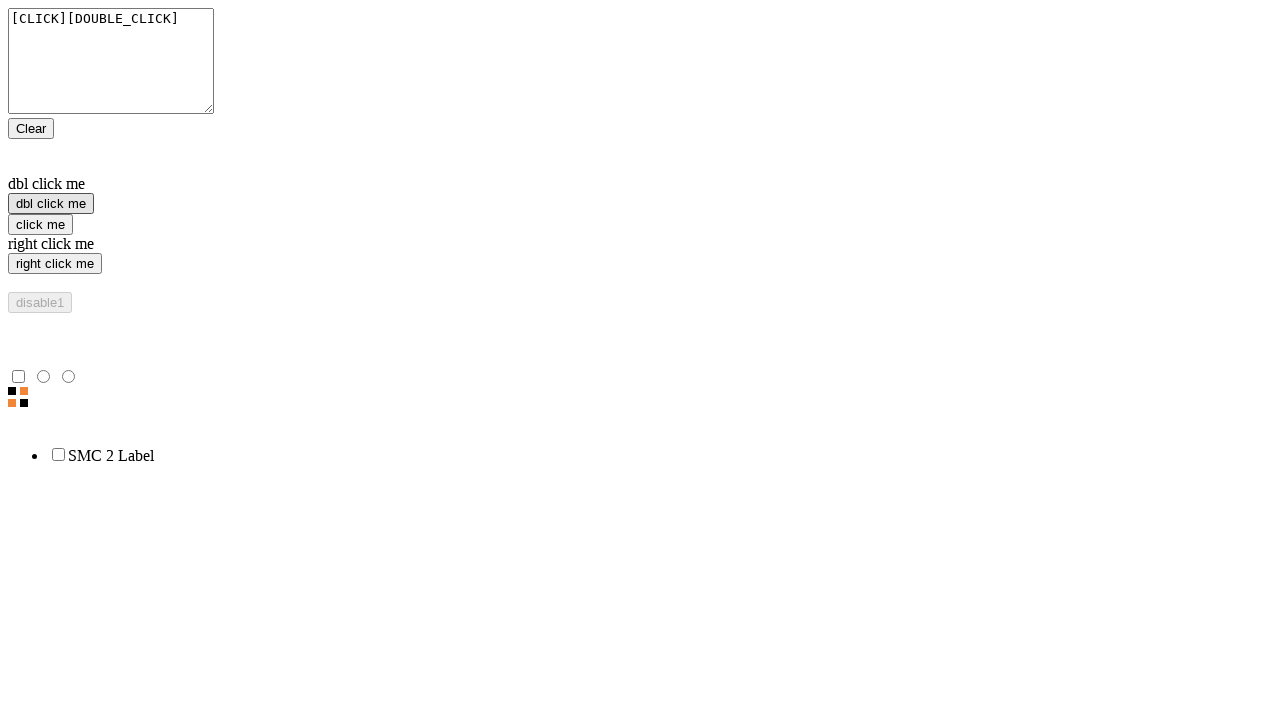

Performed right click on form element at (55, 264) on xpath=/html/body/form/input[4]
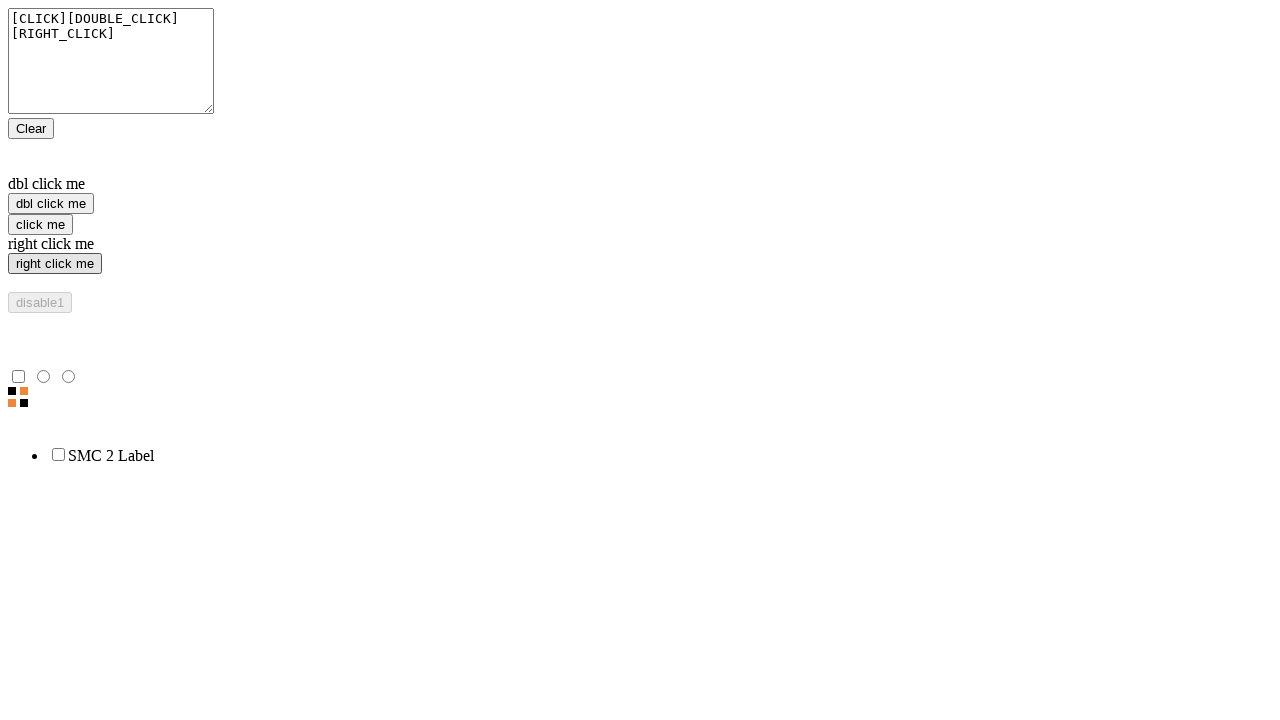

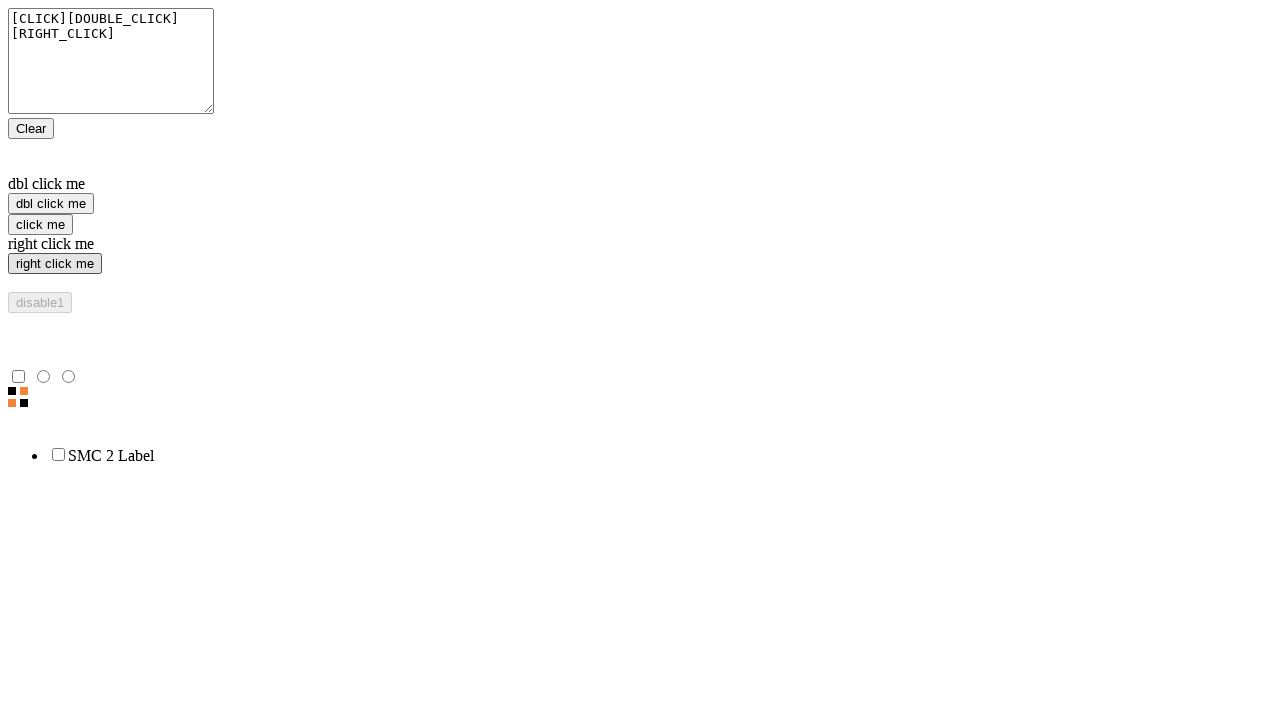